Tests dynamic loading functionality by clicking a start button and waiting for dynamically loaded content to appear

Starting URL: https://the-internet.herokuapp.com/dynamic_loading/2

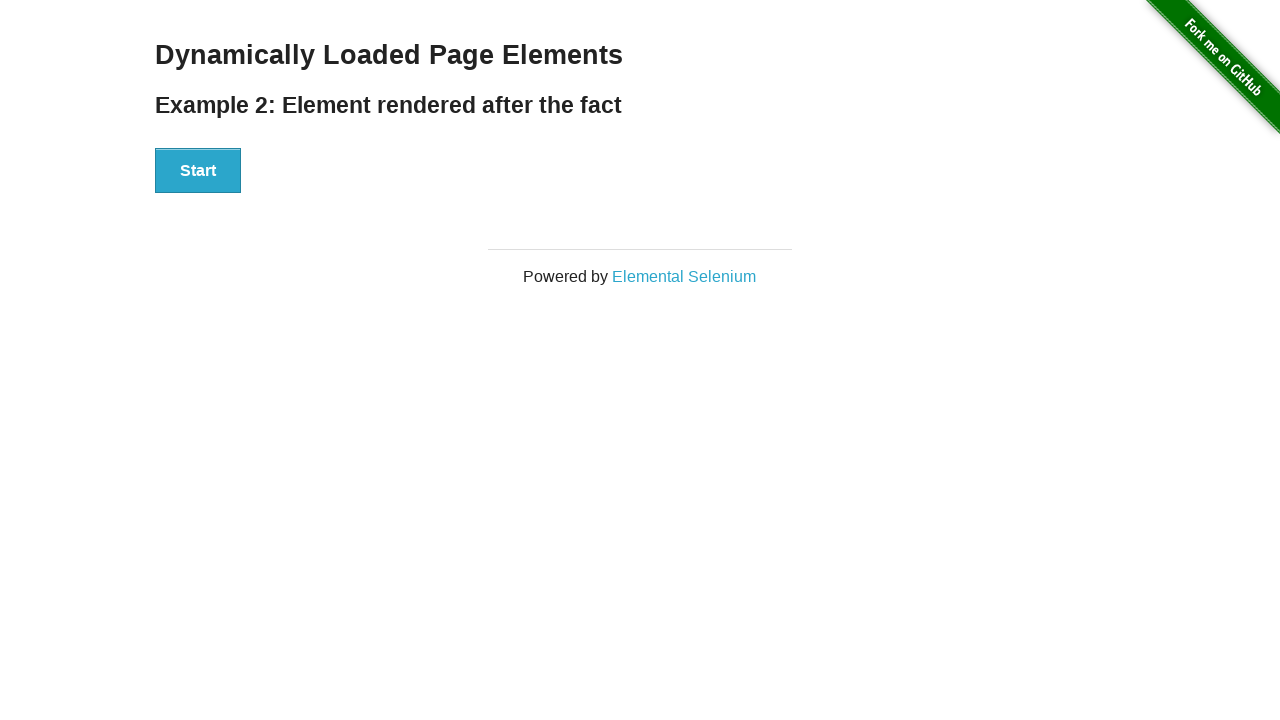

Clicked start button to trigger dynamic loading at (198, 171) on #start > button
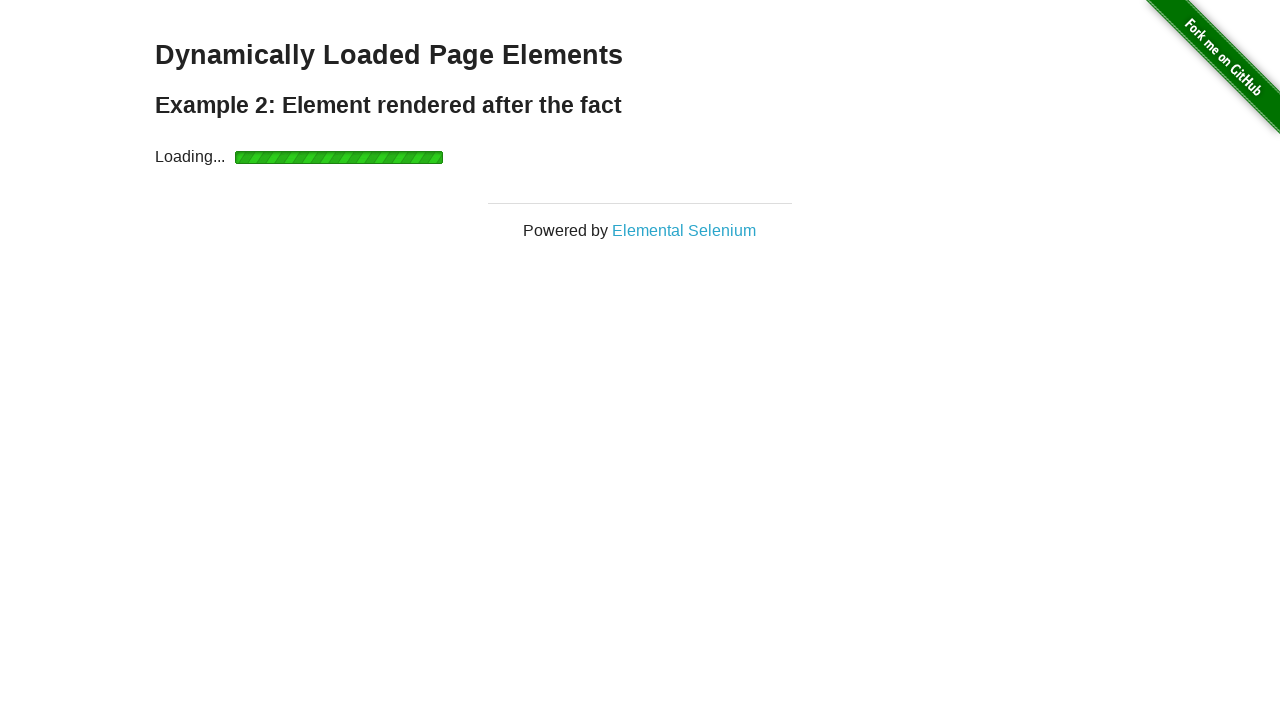

Dynamically loaded content appeared
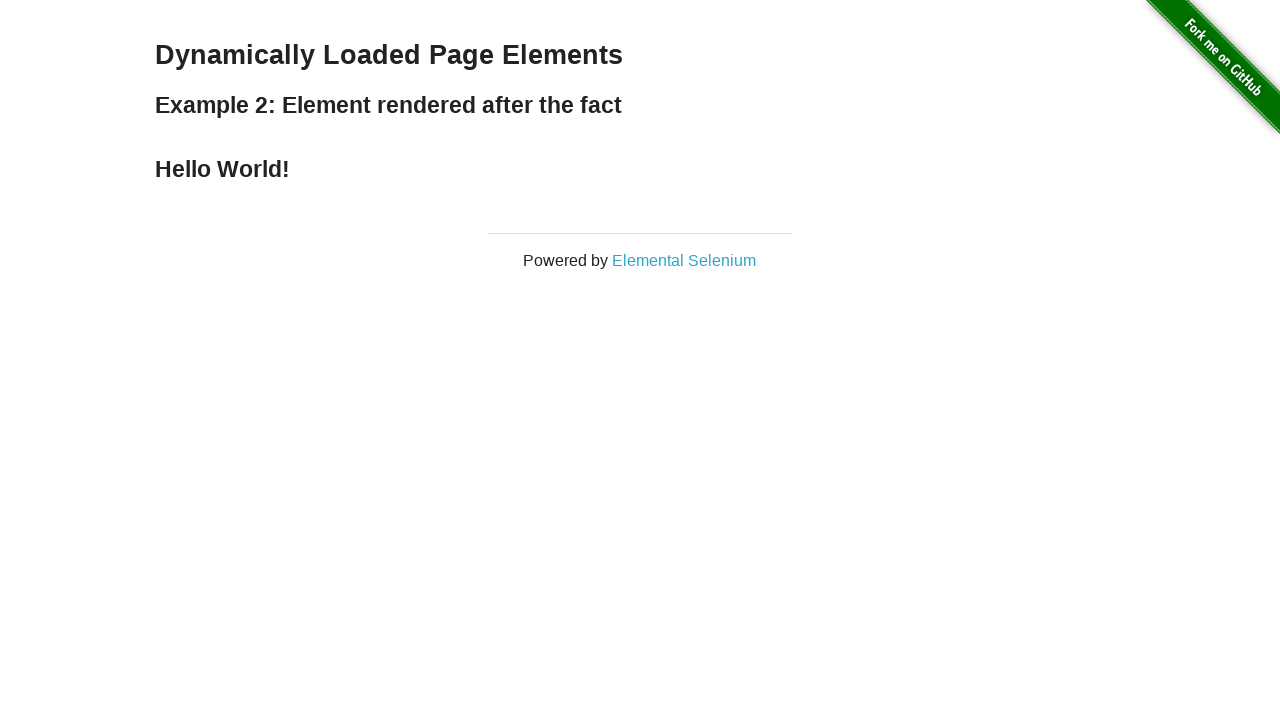

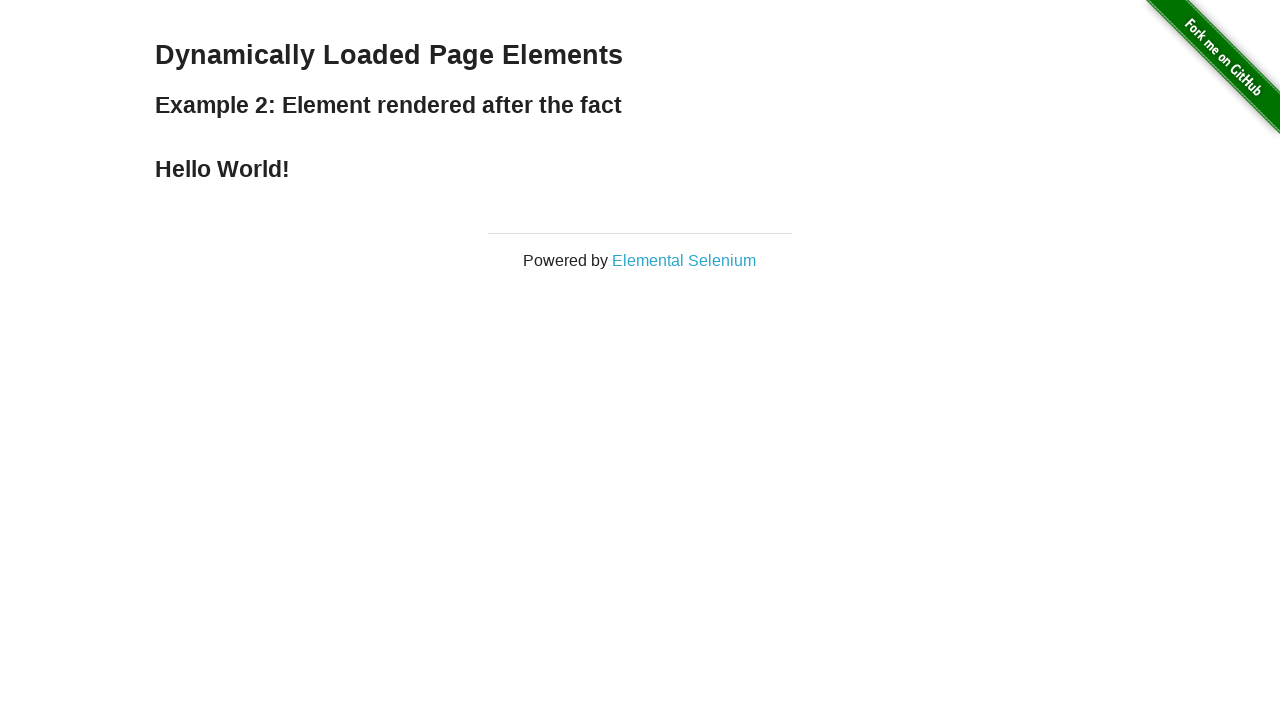